Demonstrates JavaScript executor functionality by filling a name field and clicking a radio button using JavaScript instead of standard Selenium methods

Starting URL: https://testautomationpractice.blogspot.com/

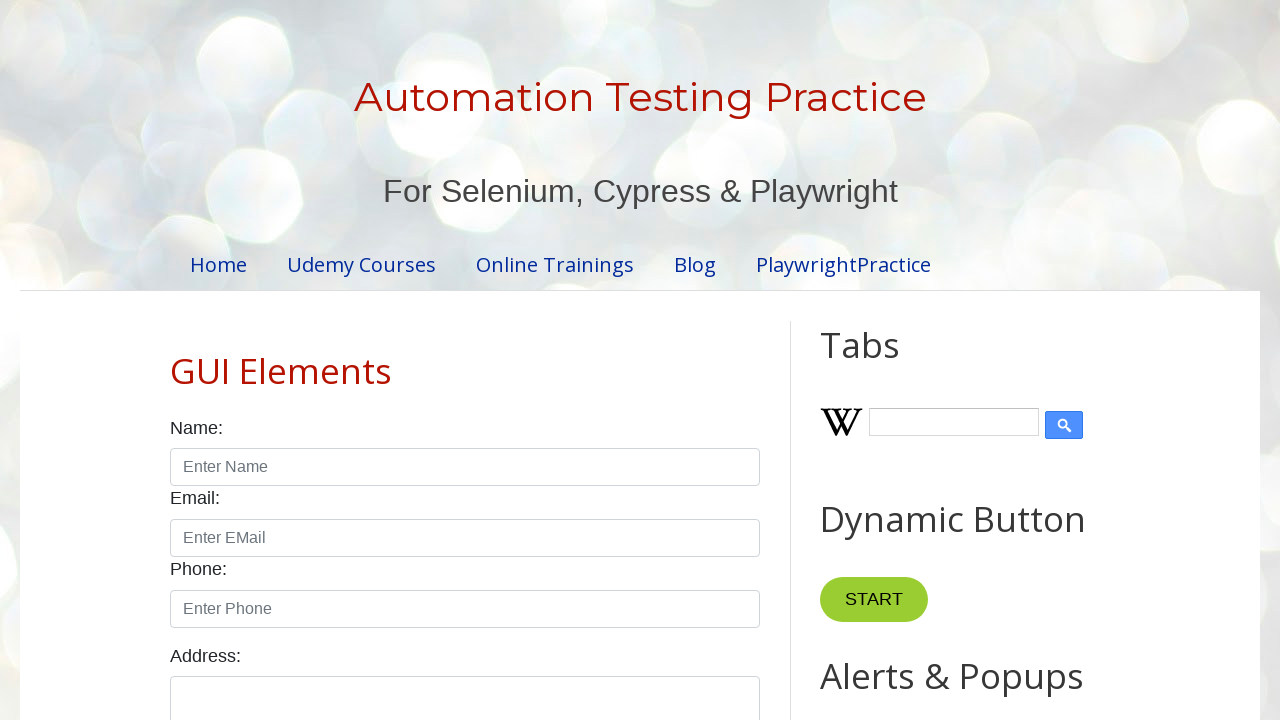

Filled name field with 'Rakshith' using JavaScript executor
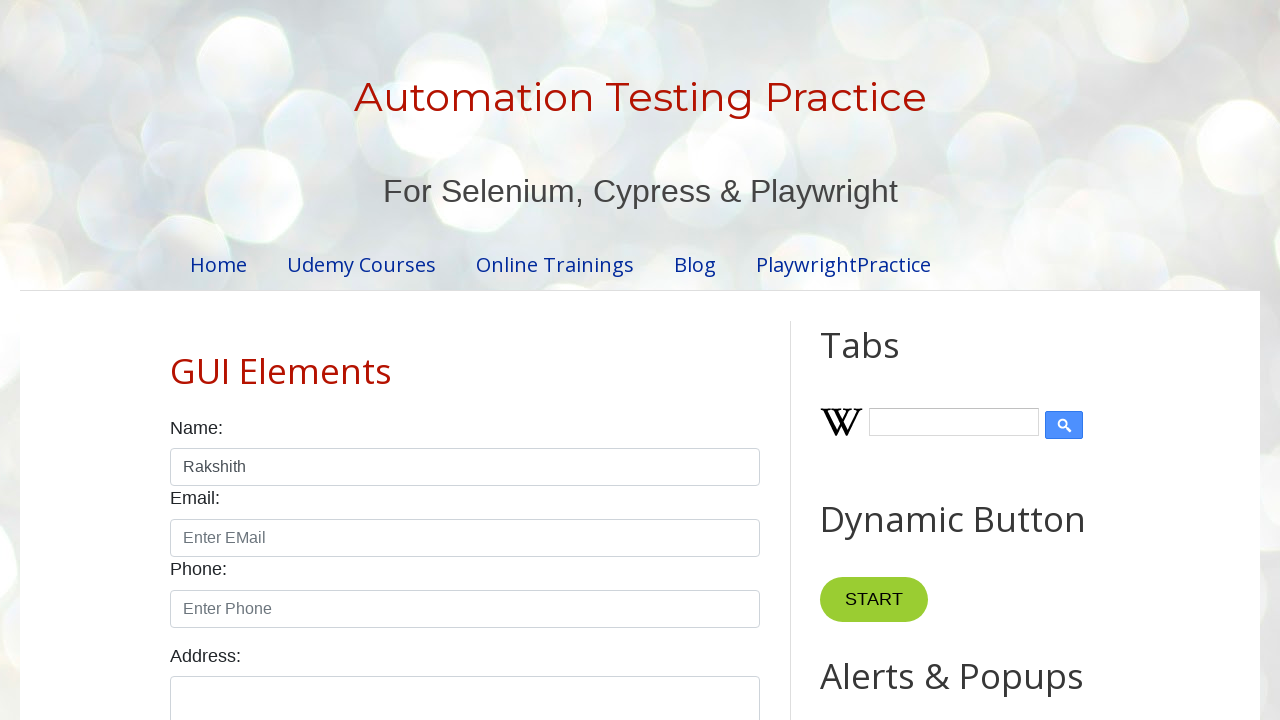

Clicked male radio button using JavaScript executor
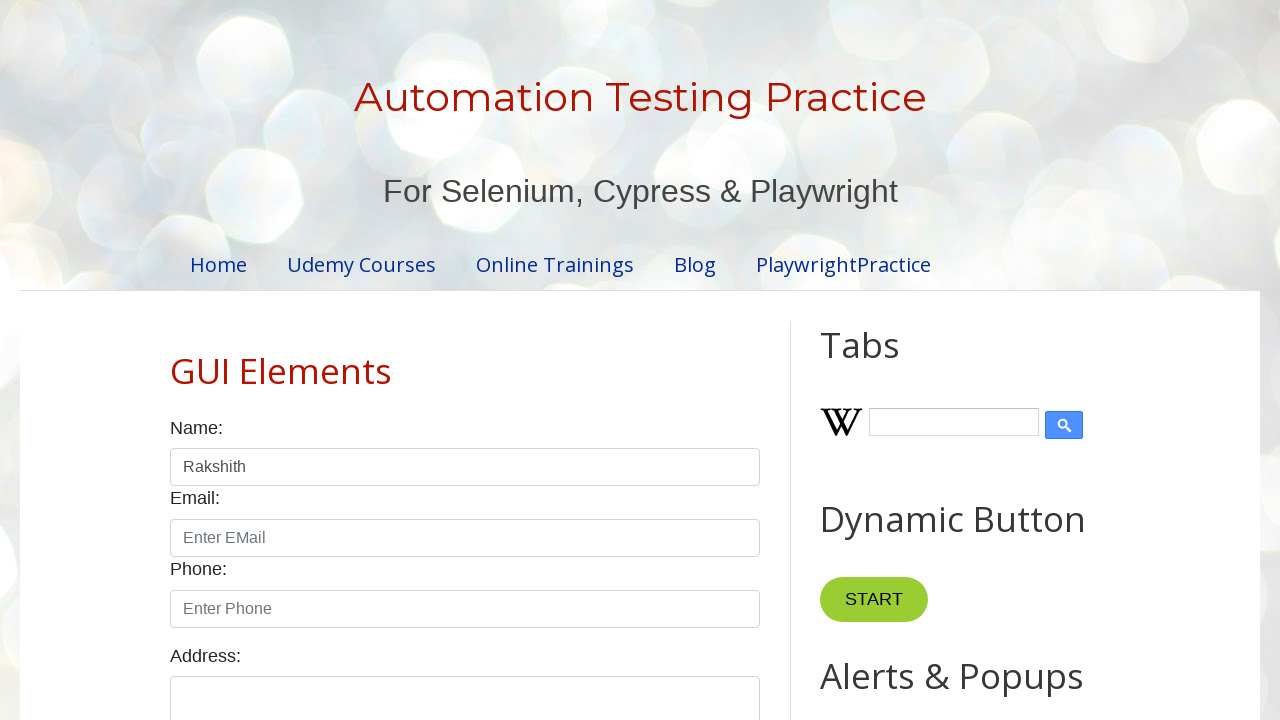

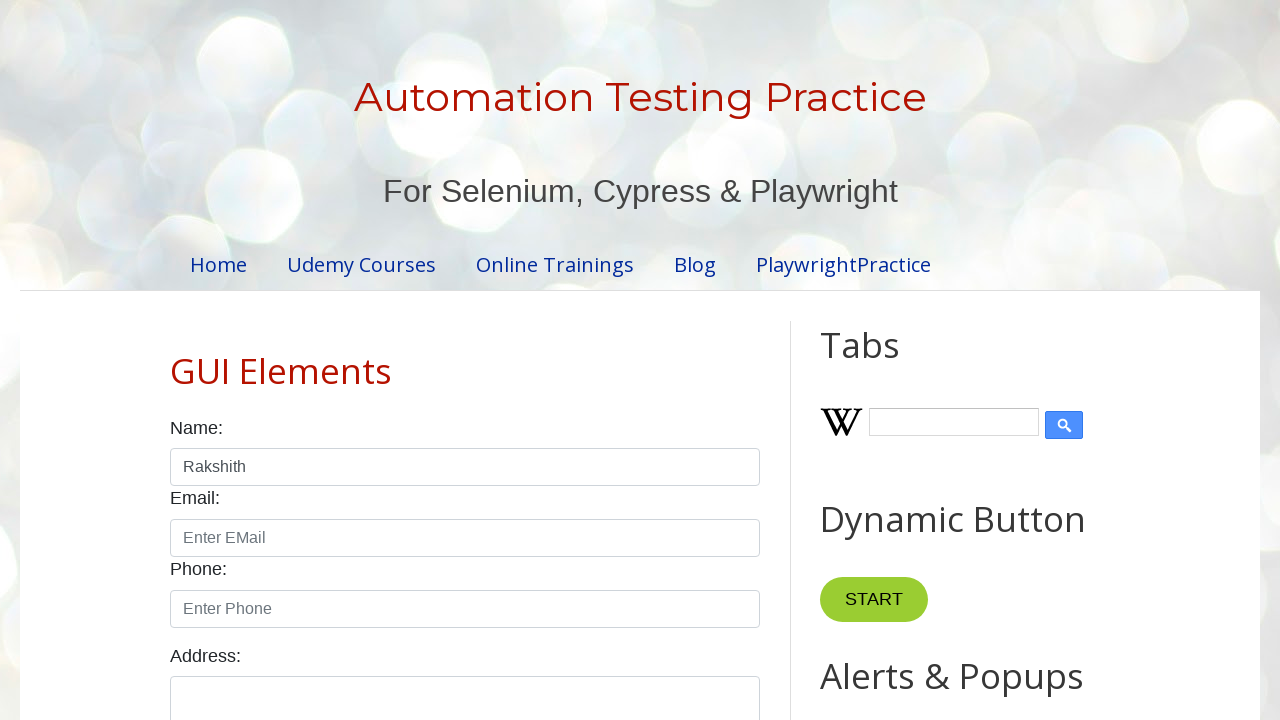